Navigates through the WebdriverIO documentation site, clicking on the API link, searching in the documentation search box, and verifying various page elements

Starting URL: https://webdriver.io/

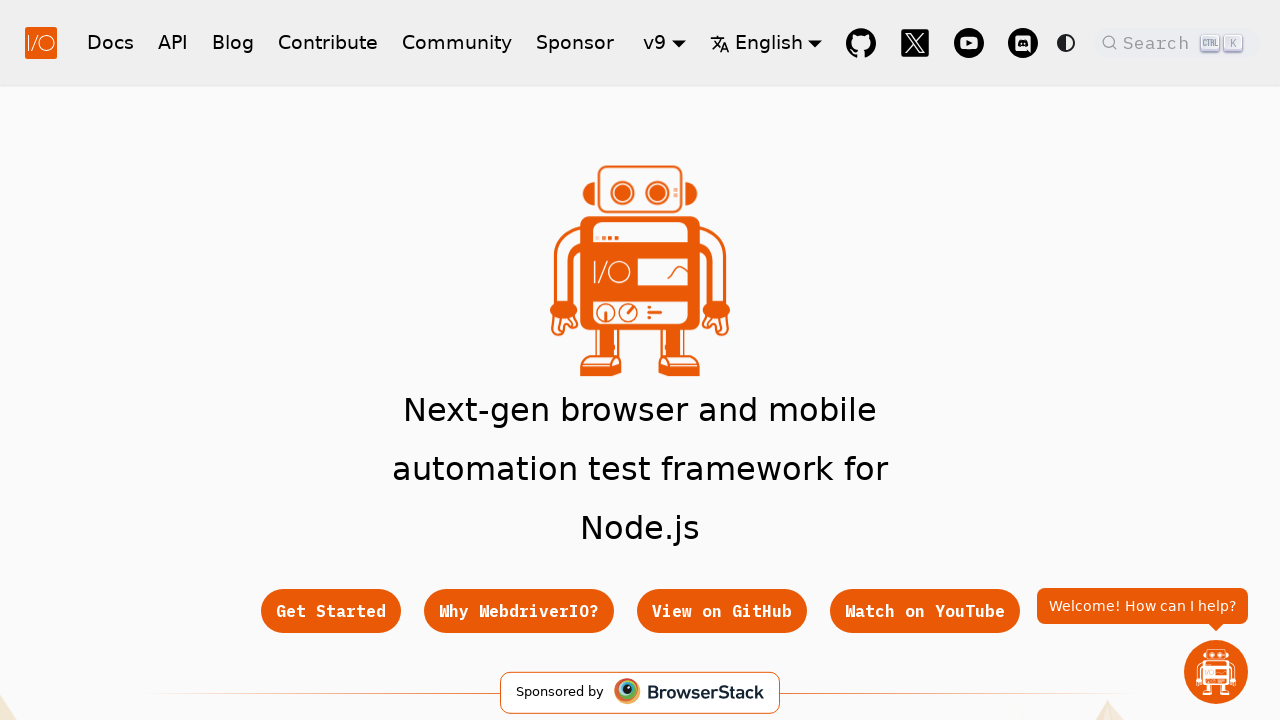

Clicked on API documentation link at (173, 42) on a[href="/docs/api"]
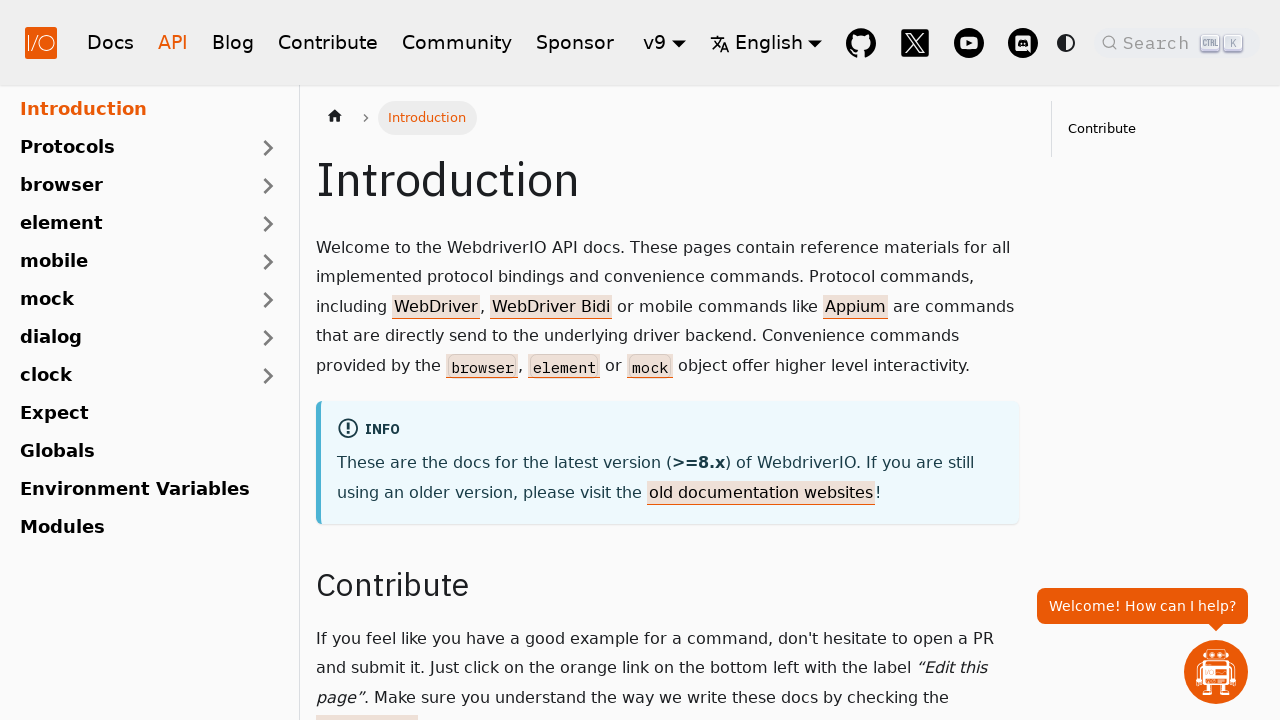

API page loaded with h1 element visible
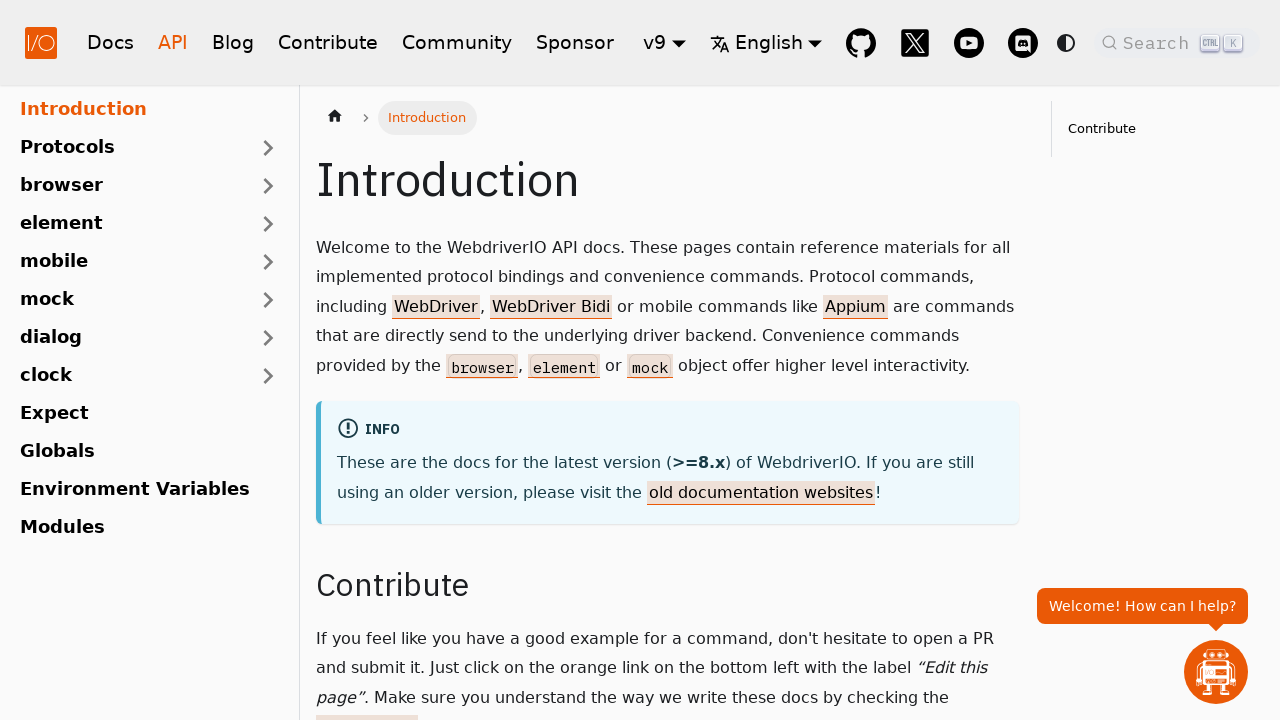

Clicked on DocSearch button to open search at (1177, 42) on .DocSearch
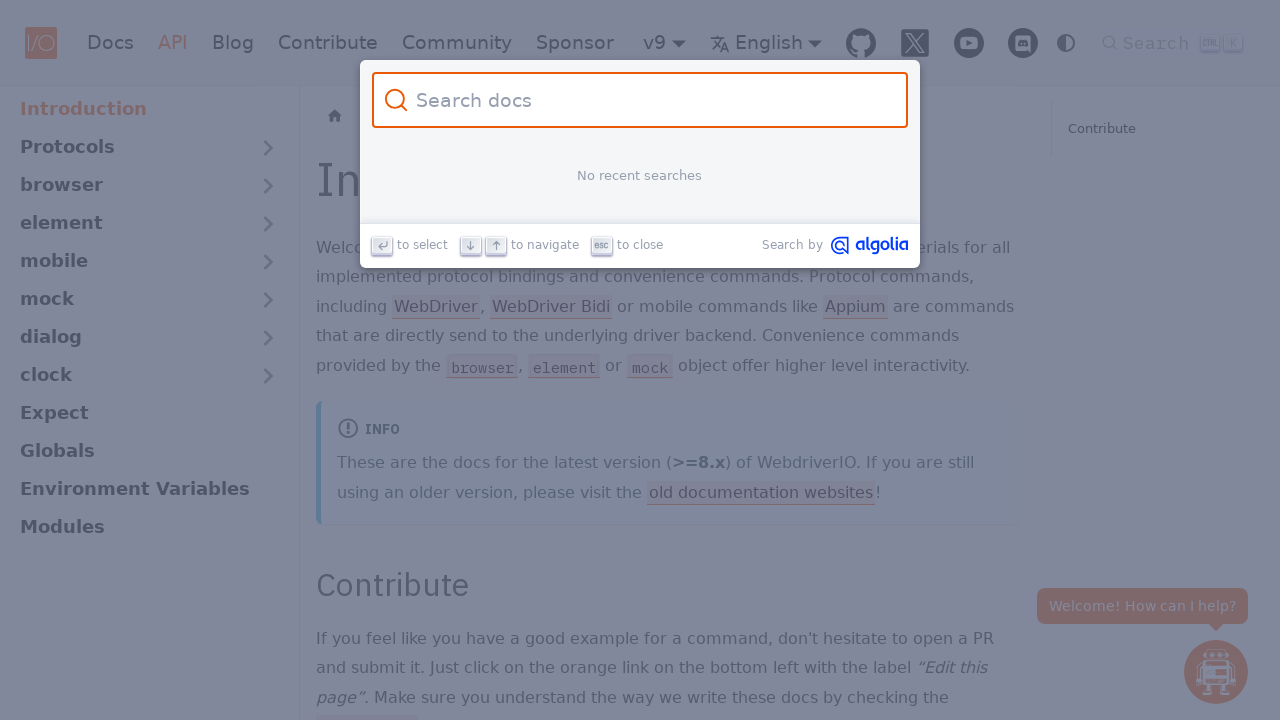

Filled search input with 'test is DONE!' on .DocSearch-Input
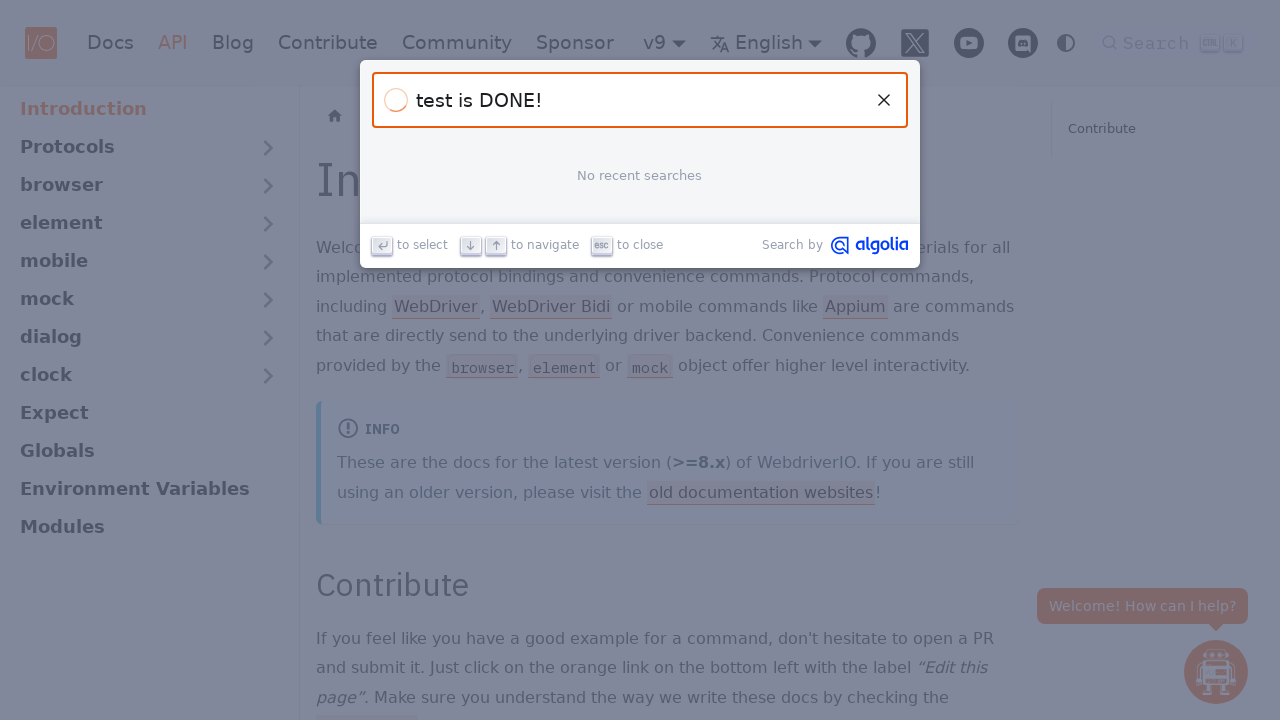

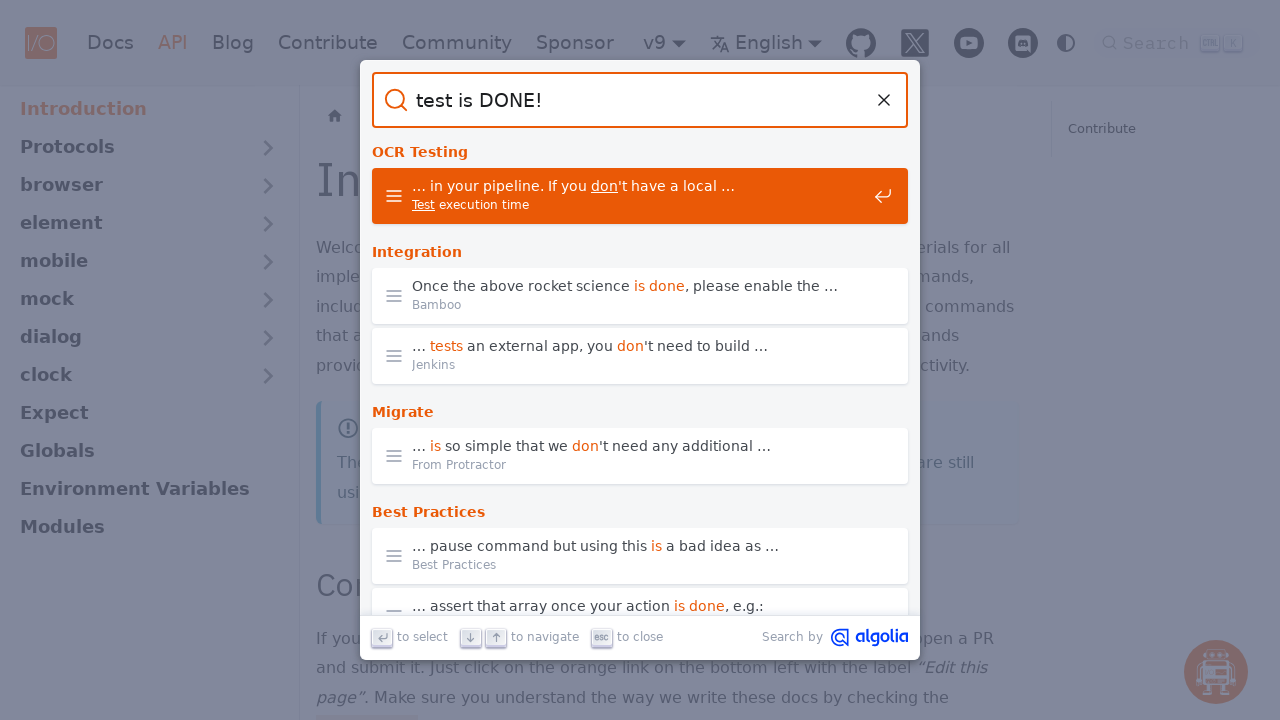